Tests radio button functionality on a registration form by verifying the Male radio button is displayed and enabled, then selecting it.

Starting URL: http://demo.automationtesting.in/Register.html

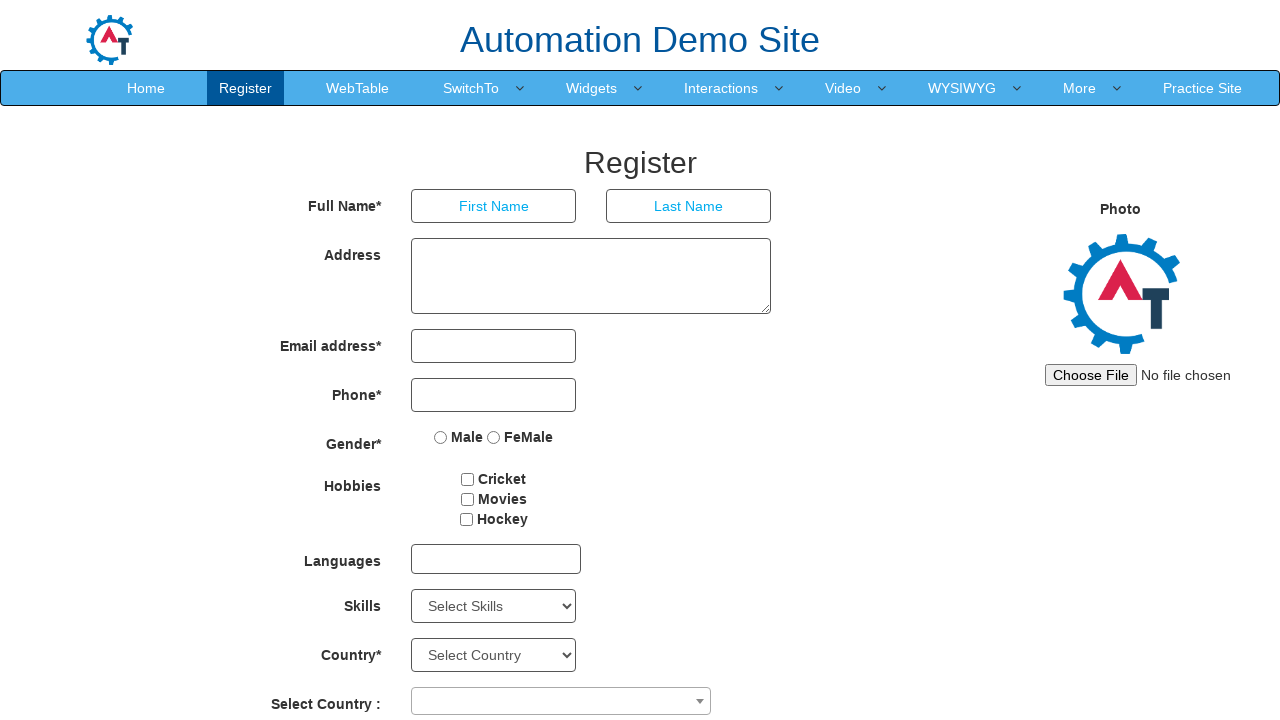

Waited for Male radio button to be visible
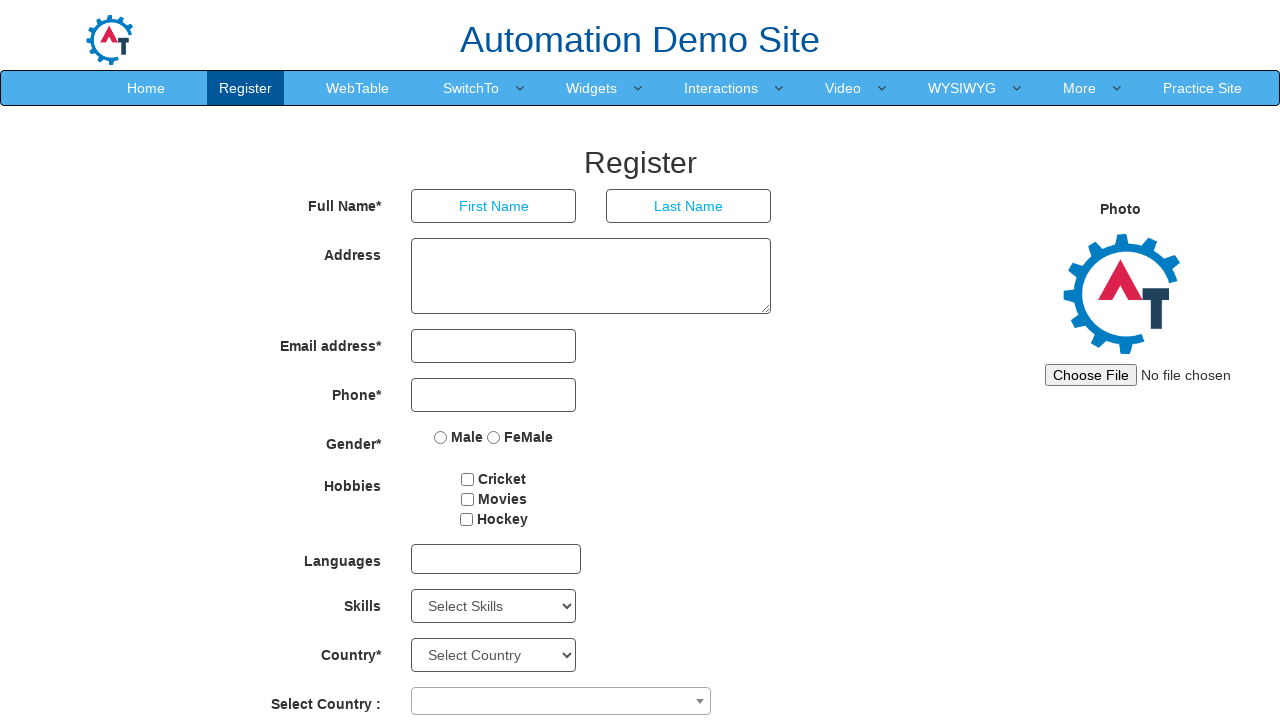

Located the Male radio button element
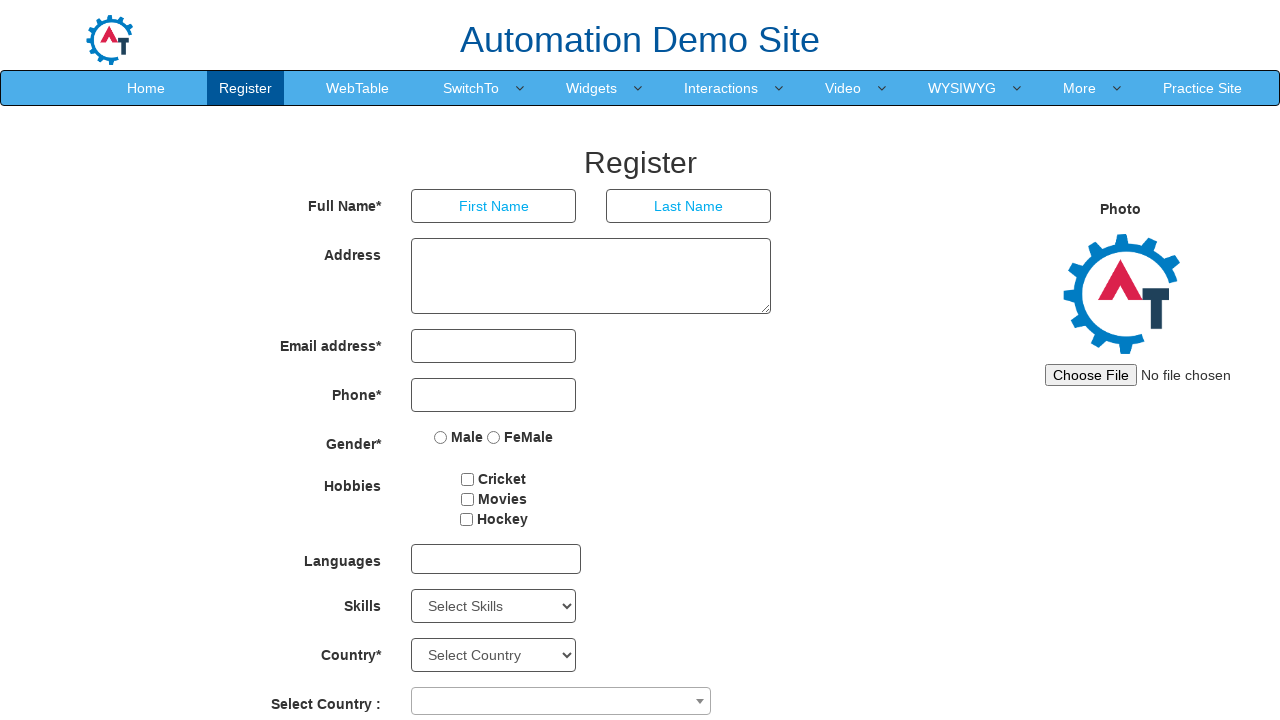

Verified Male radio button is visible
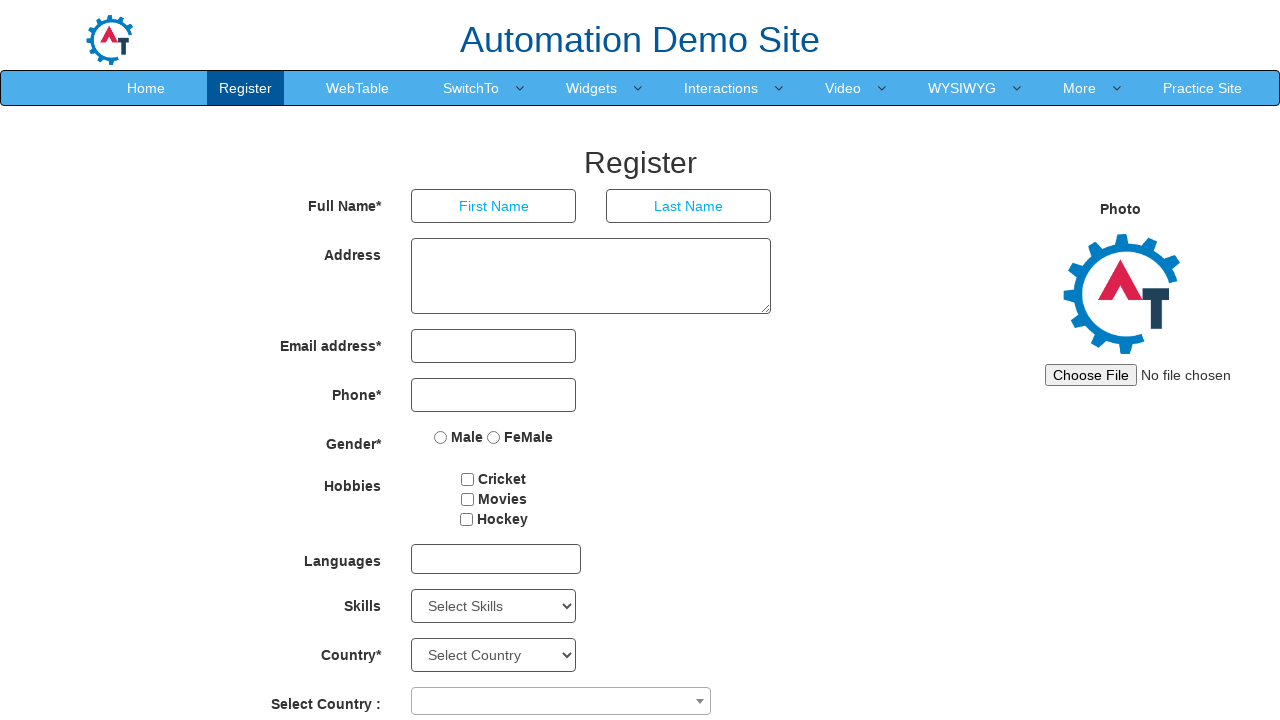

Verified Male radio button is enabled
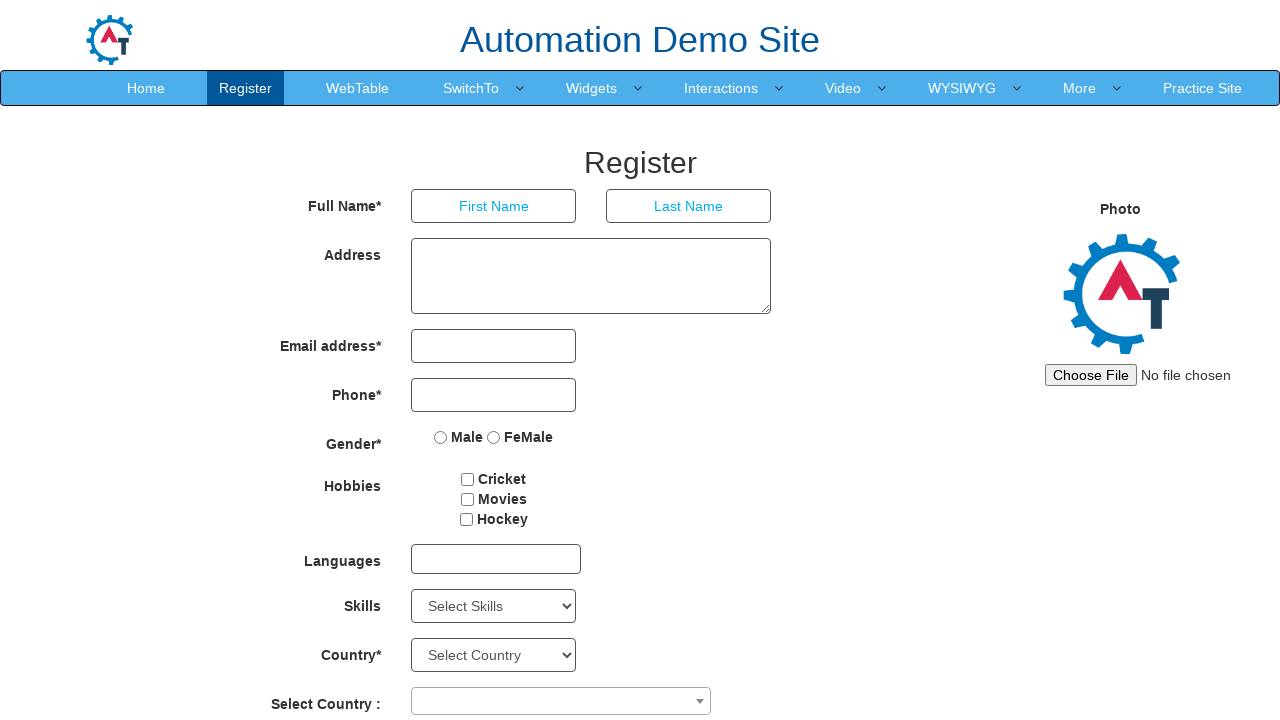

Clicked Male radio button to select it at (441, 437) on input[value='Male']
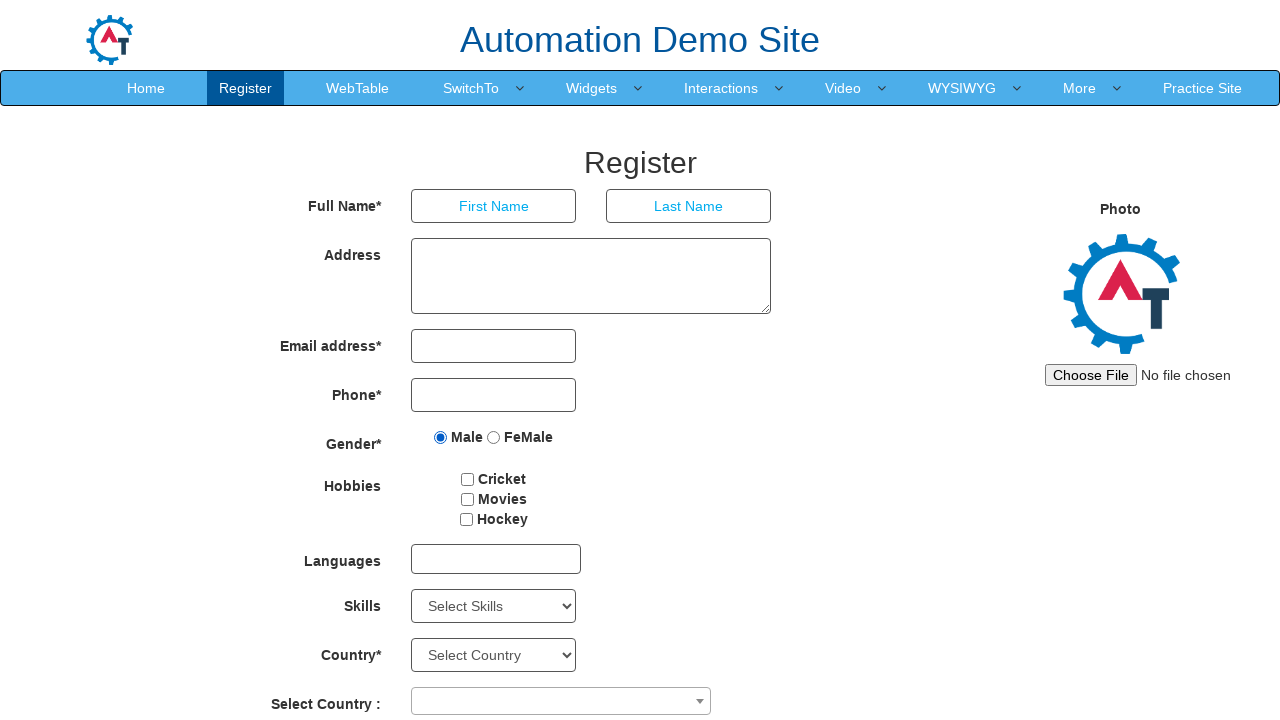

Verified Male radio button is now selected
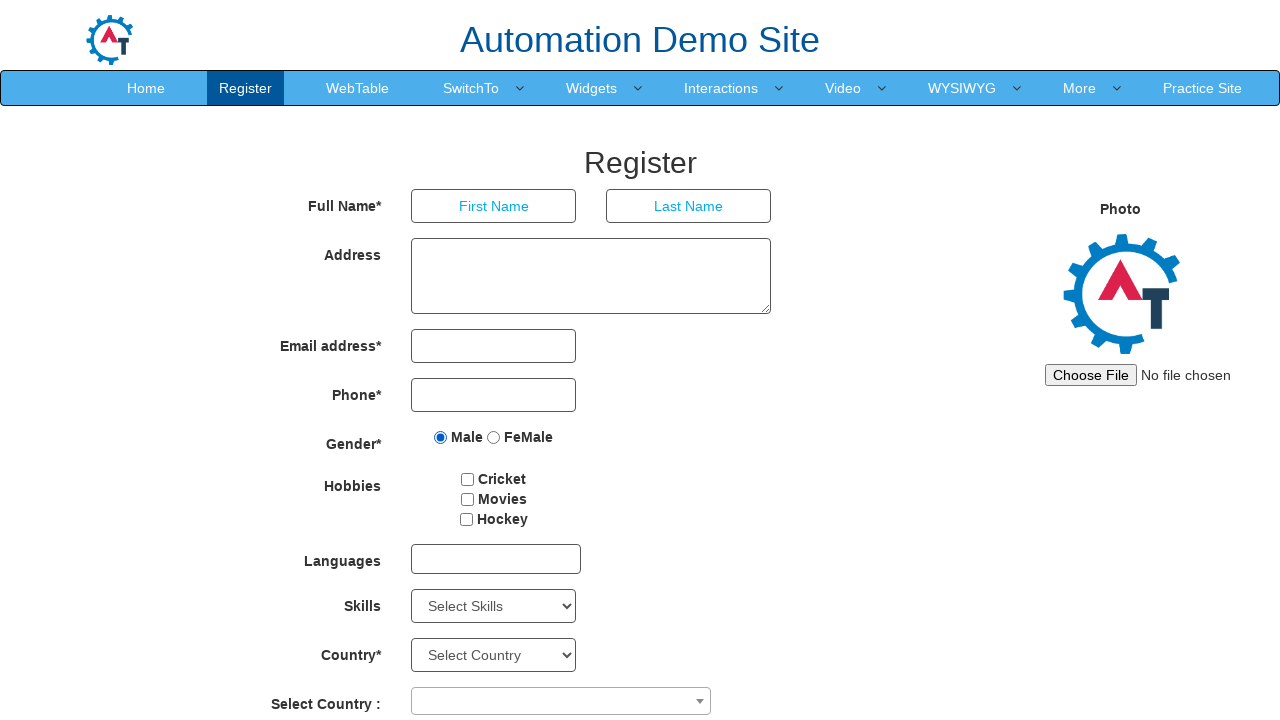

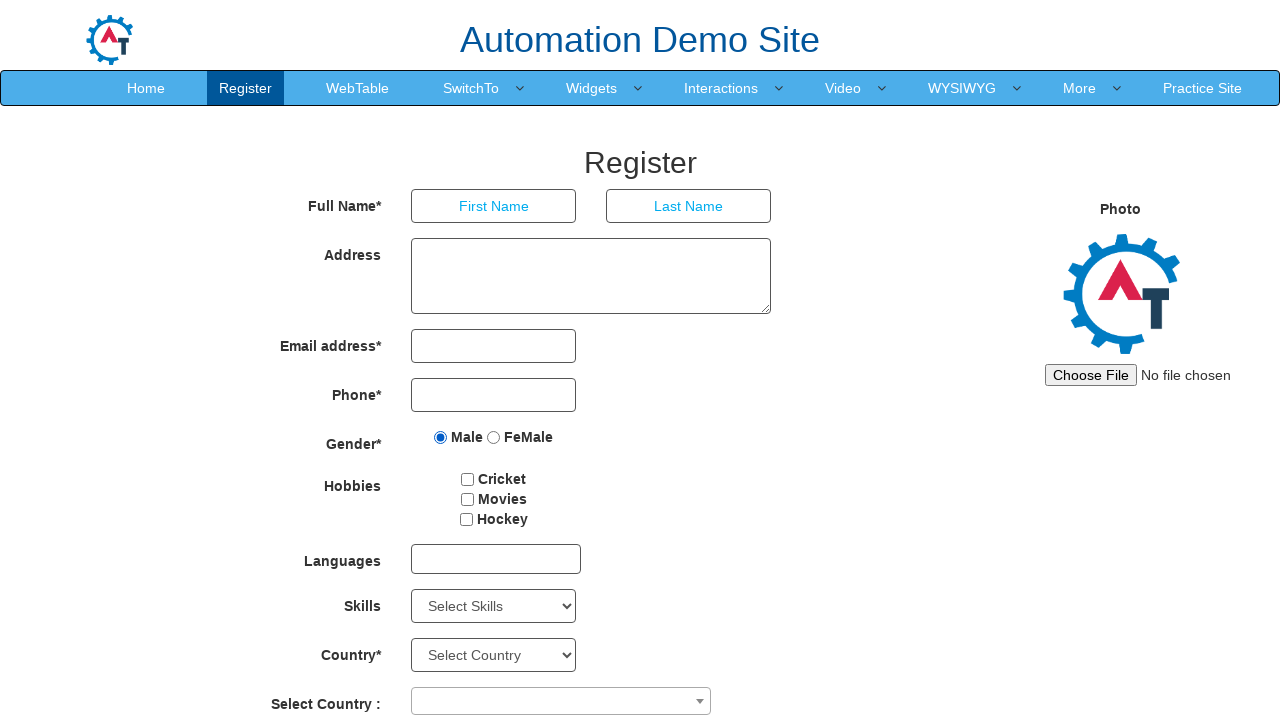